Tests a math challenge form by reading a value from the page, calculating the logarithm of the absolute value of 12 times the sine of that value, entering the result in an answer field, and submitting the form.

Starting URL: http://suninjuly.github.io/redirect_page.html?

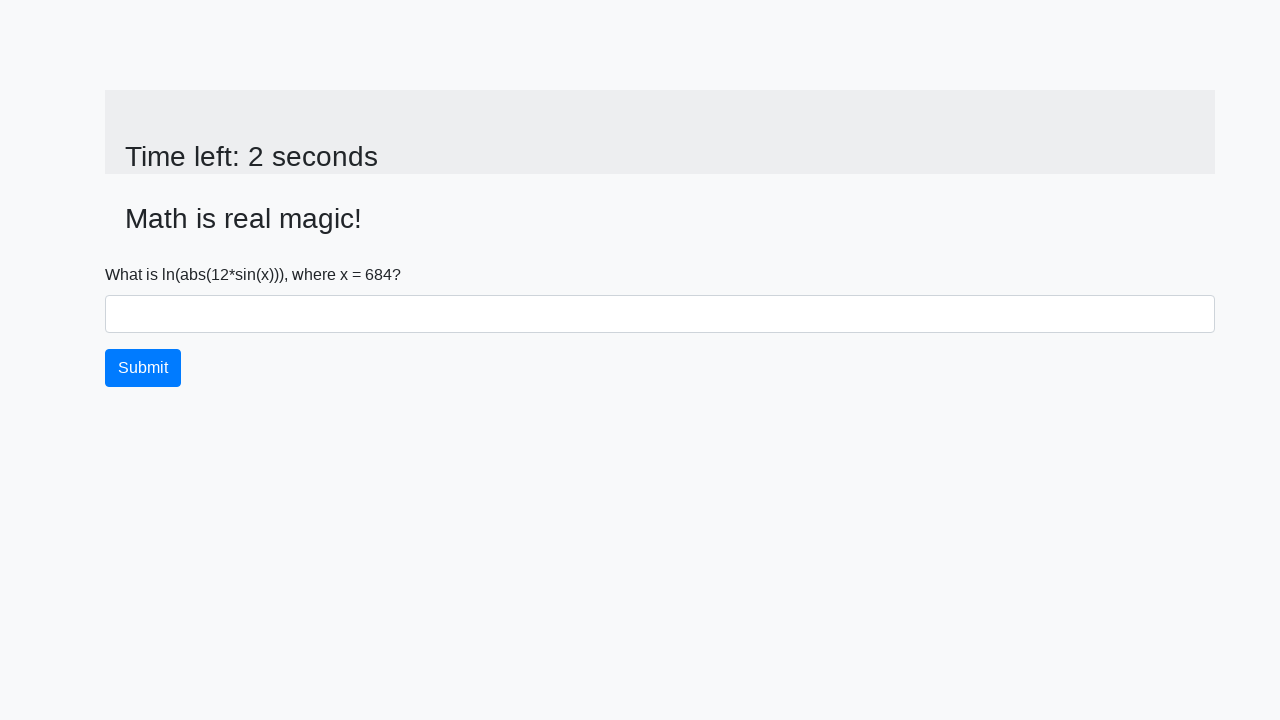

Located the input value element
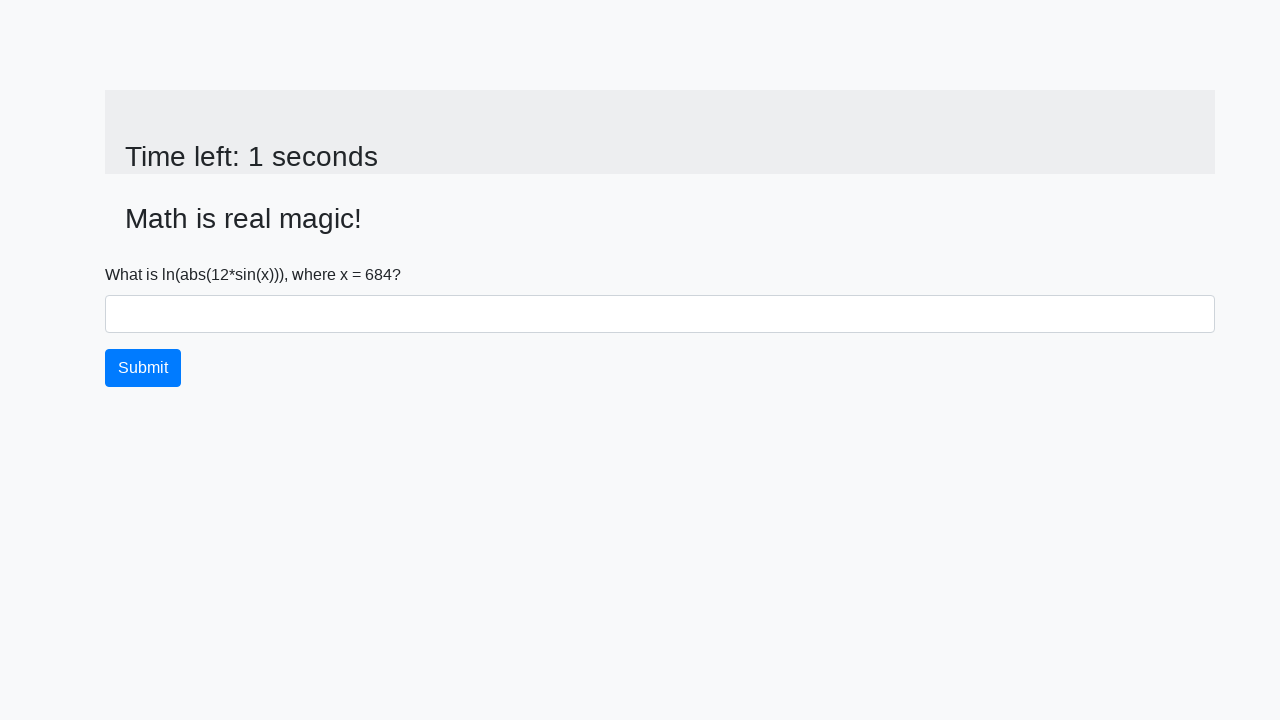

Extracted input value from page: 684
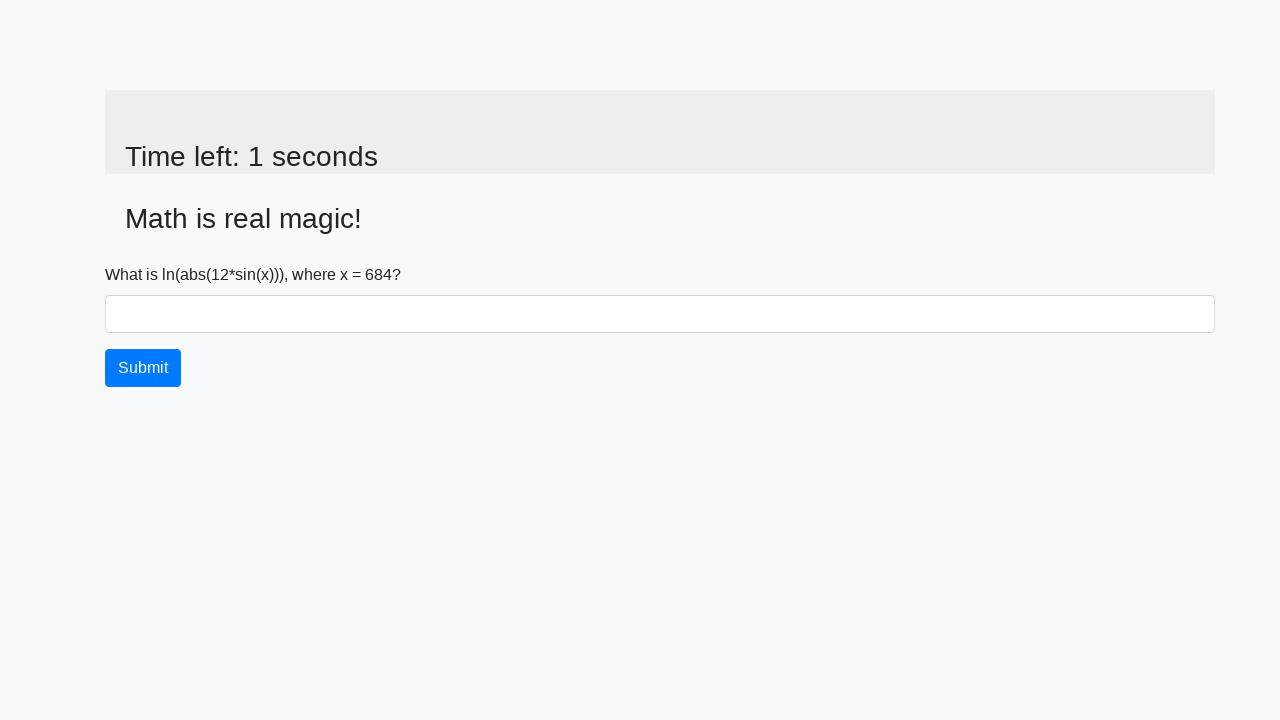

Calculated answer: log(abs(12 * sin(684))) = 2.213779383440202
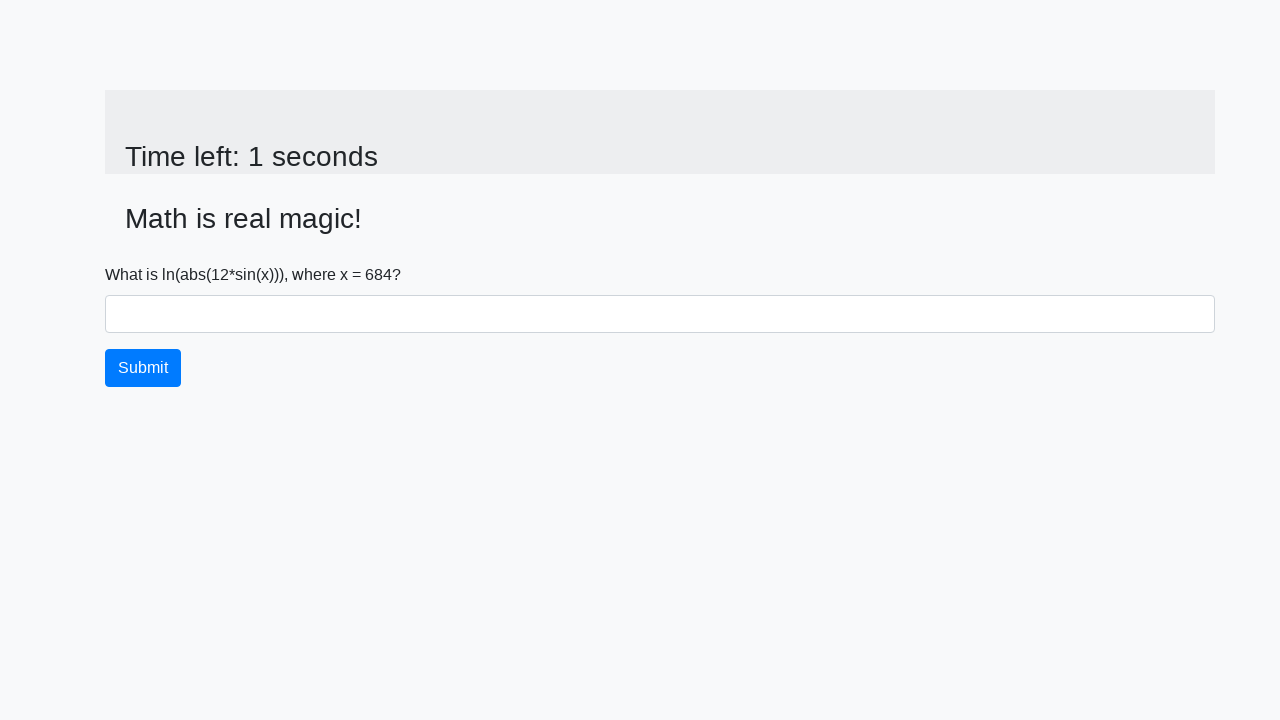

Filled answer field with calculated value: 2.213779383440202 on #answer
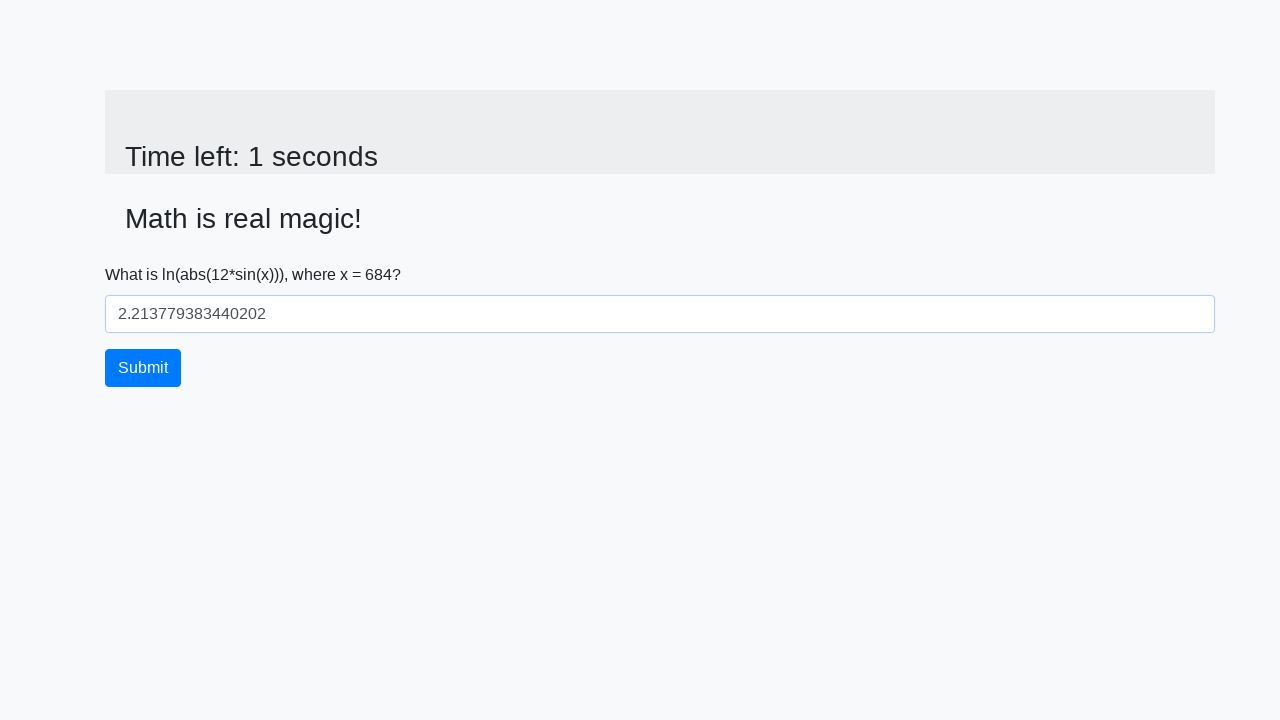

Clicked submit button to submit the form at (143, 368) on button
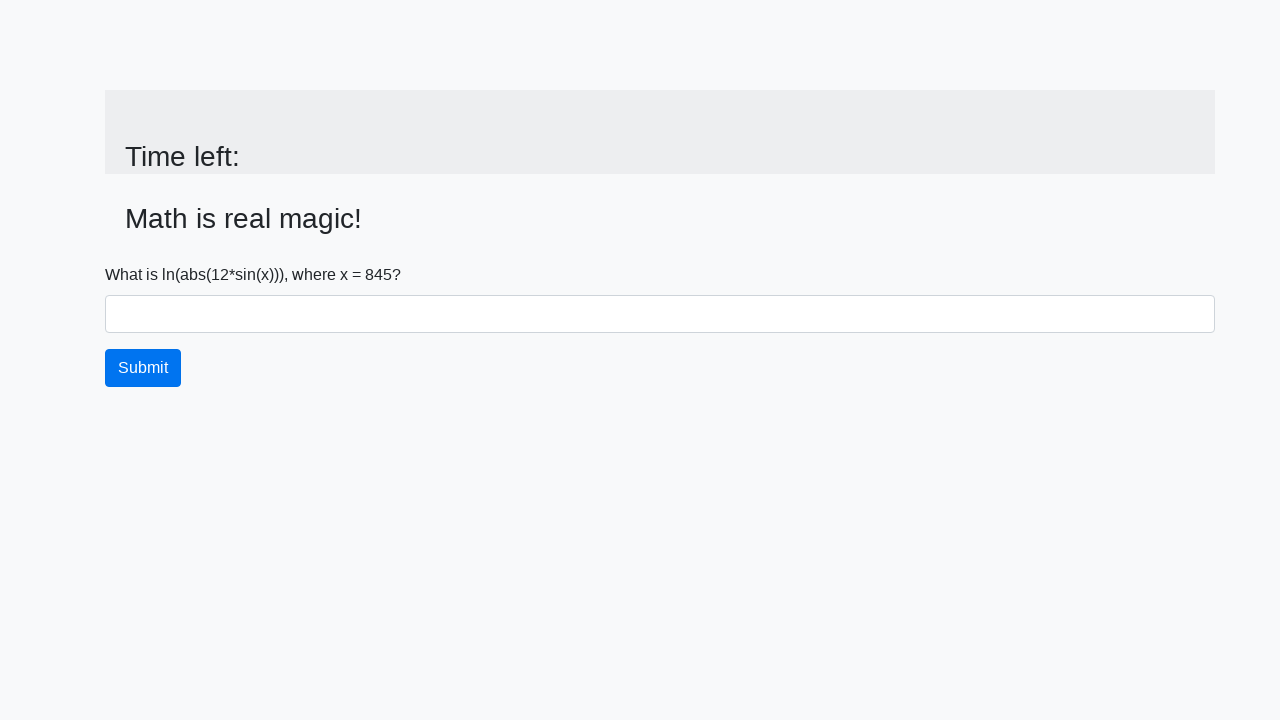

Waited 2 seconds for response
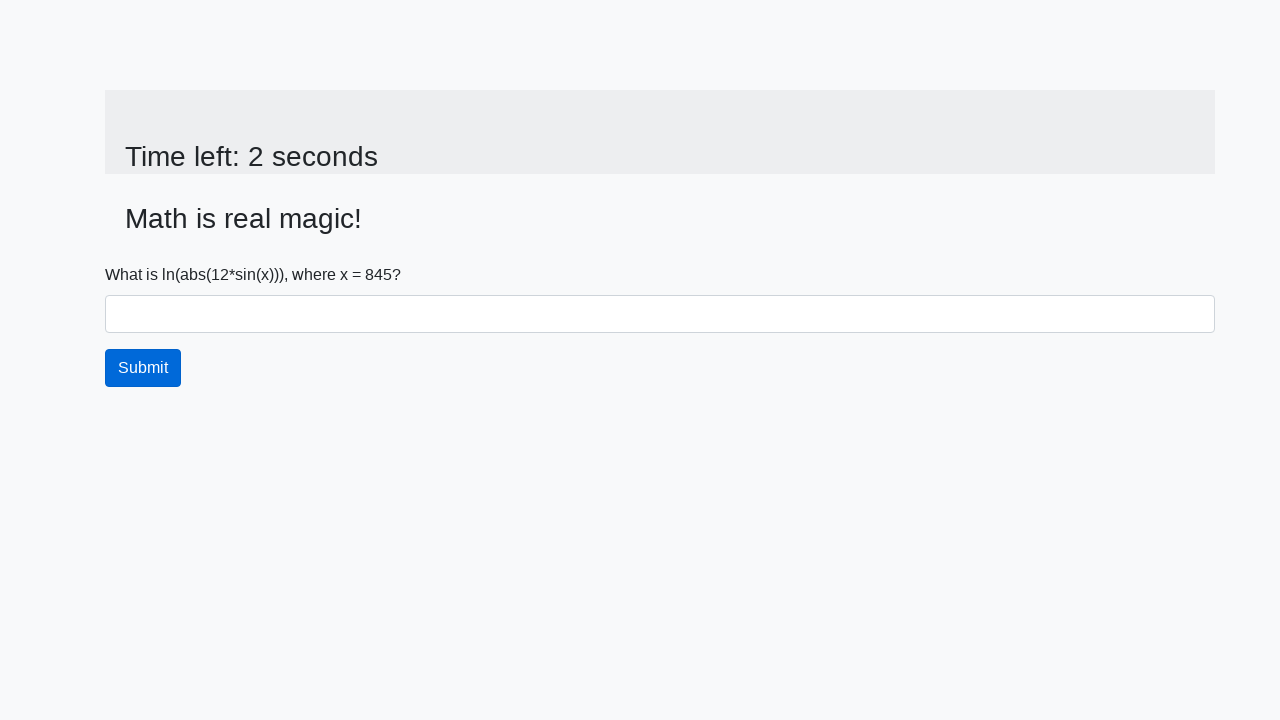

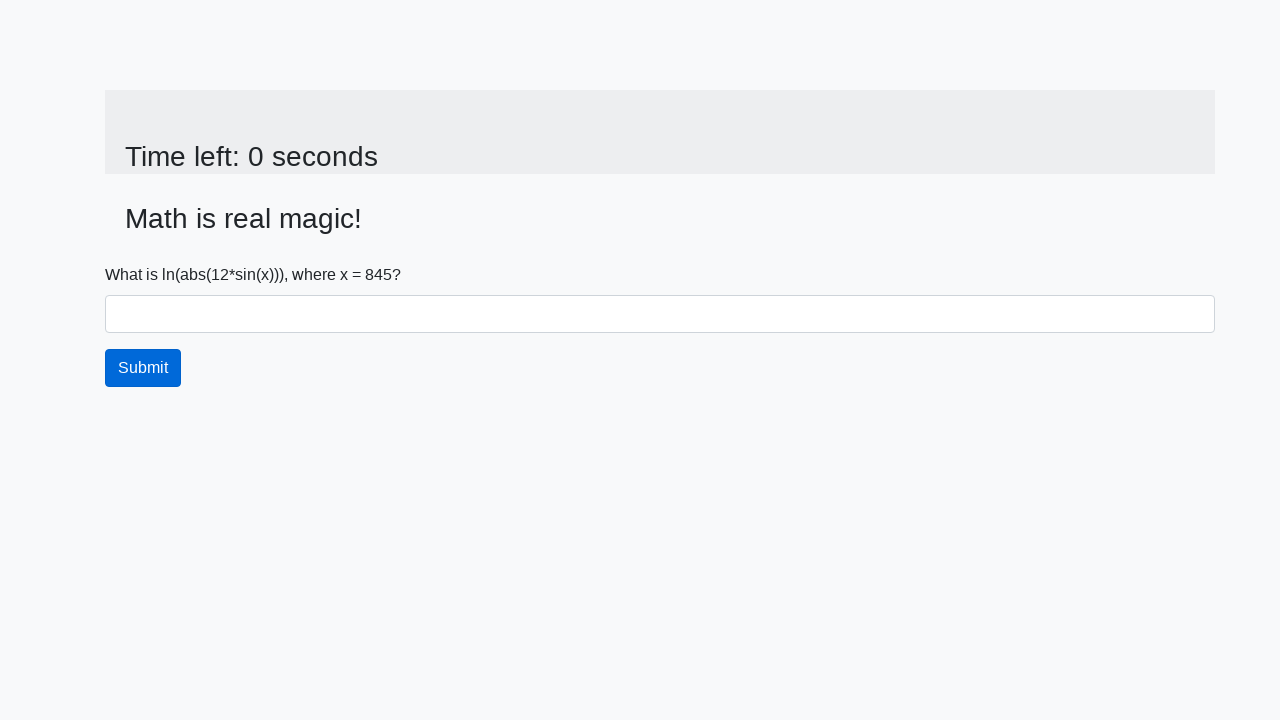